Solves a math problem by reading two numbers from the page, calculating their sum, selecting the result from a dropdown, and submitting the form

Starting URL: http://suninjuly.github.io/selects1.html

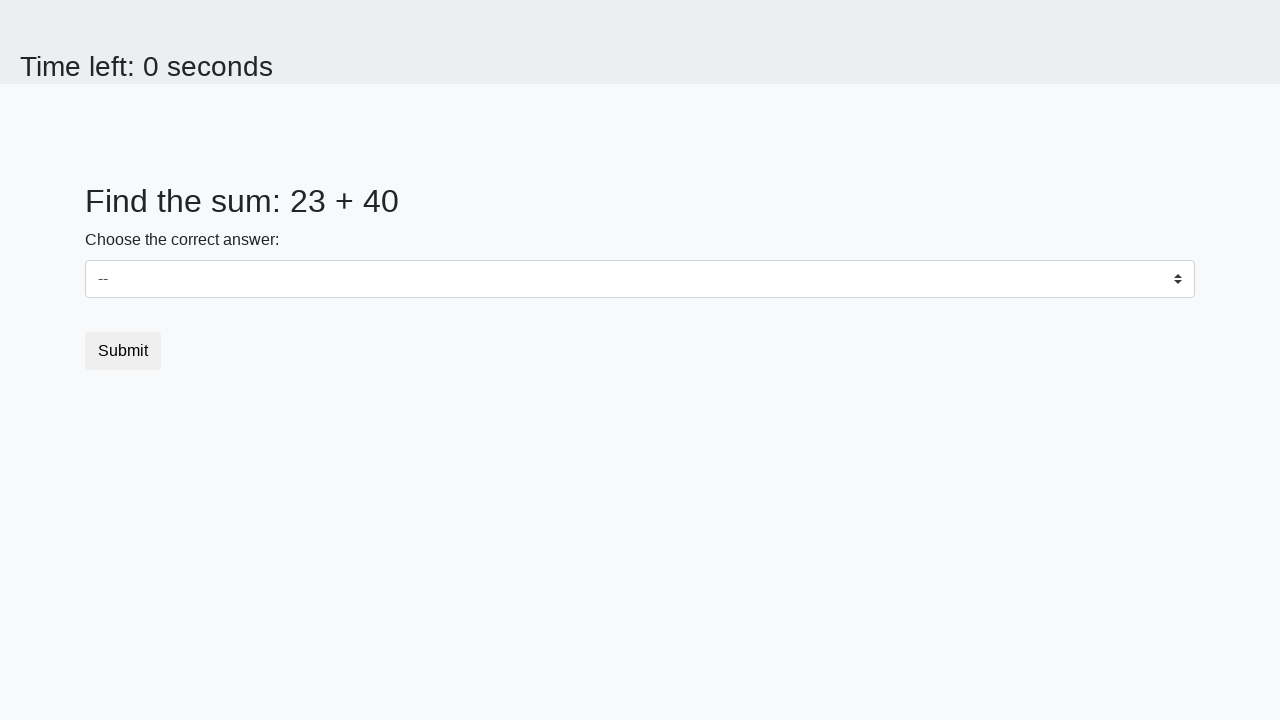

Retrieved first number from #num1 element
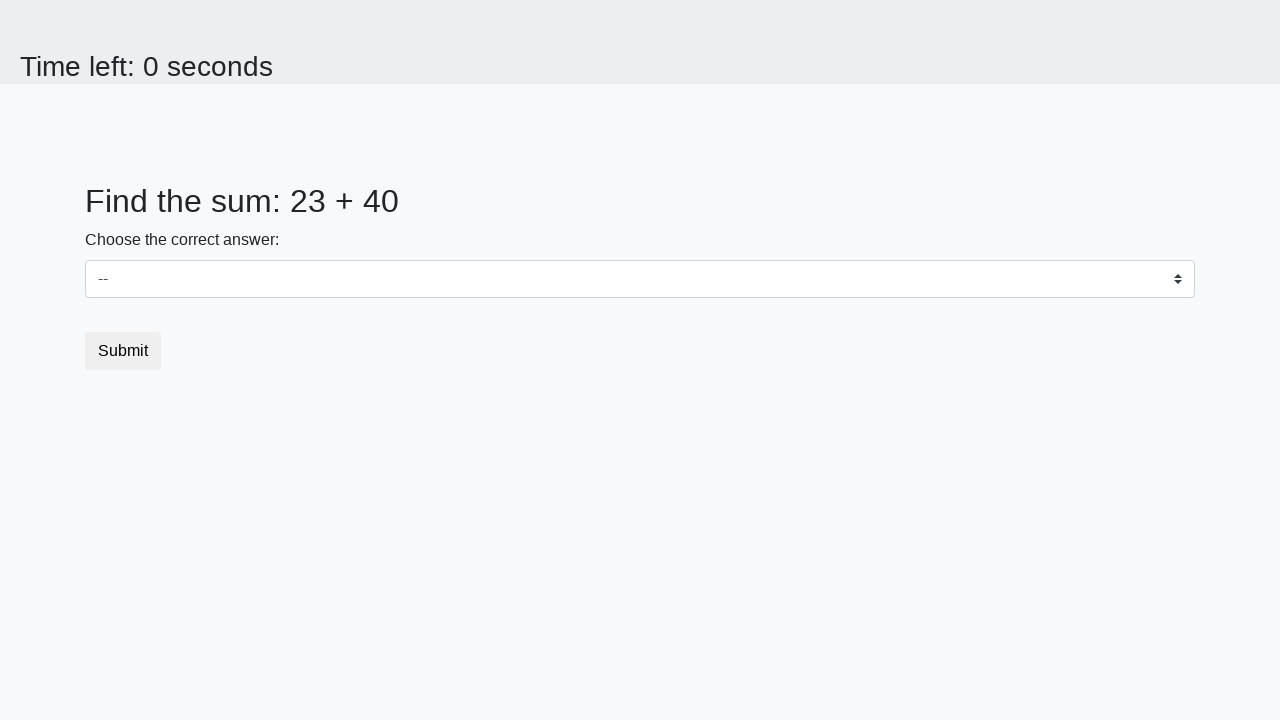

Retrieved second number from #num2 element
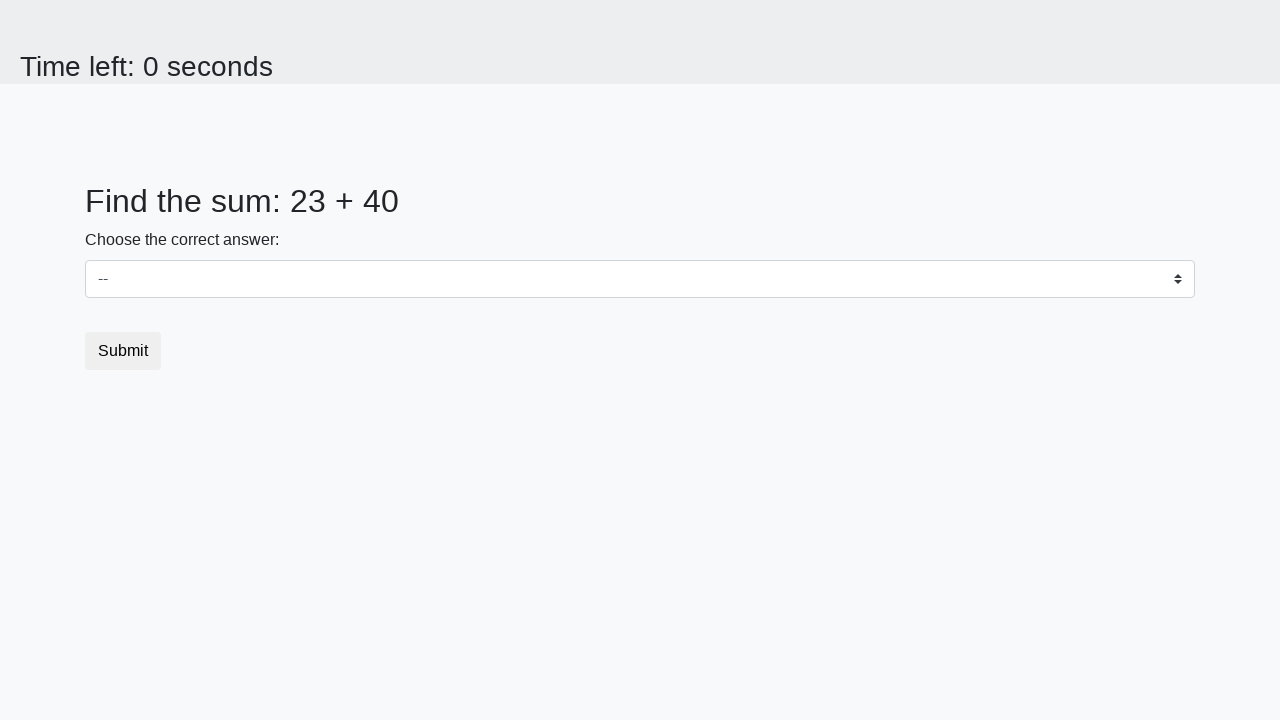

Calculated sum: 23 + 40 = 63
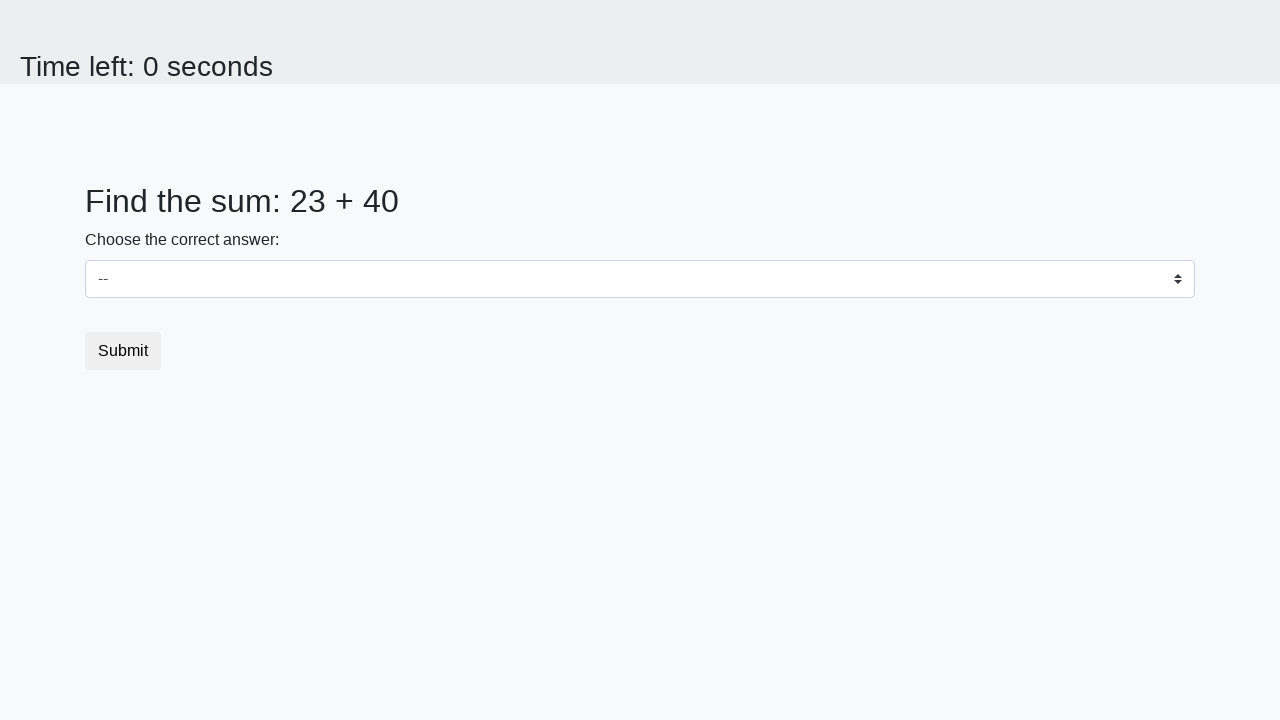

Selected sum value 63 from dropdown on select
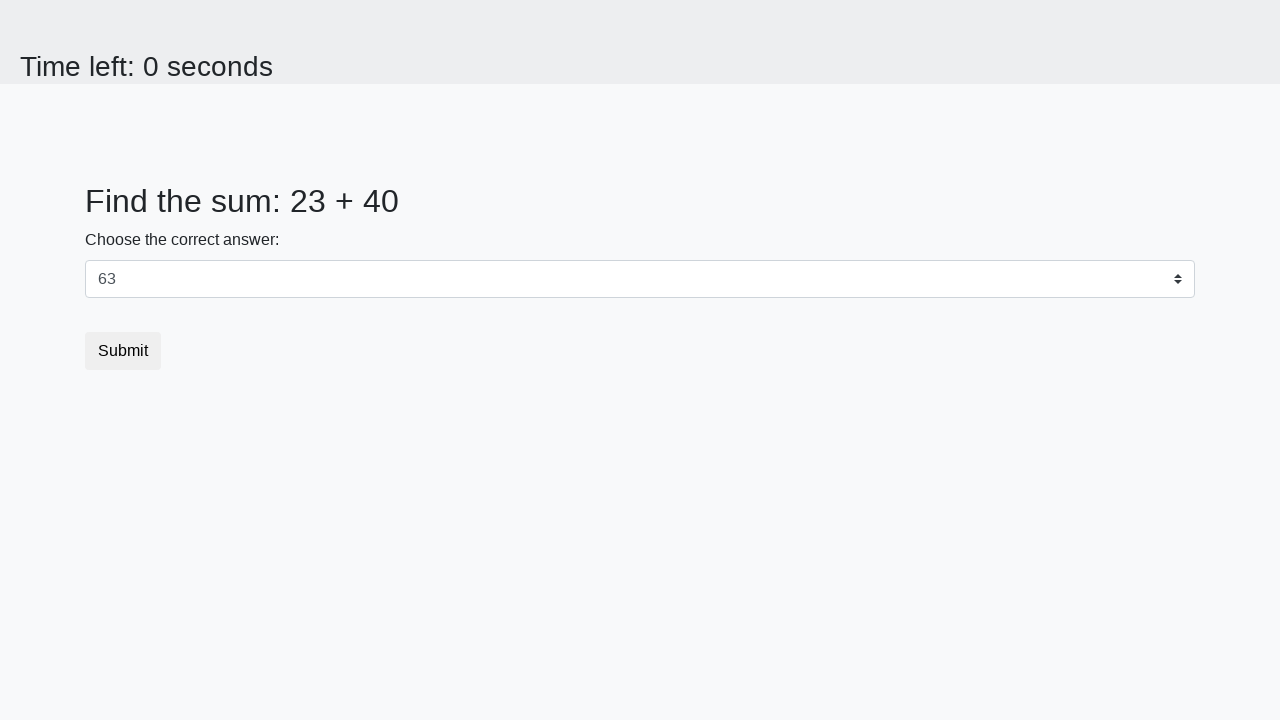

Clicked submit button to complete the form at (123, 351) on button.btn
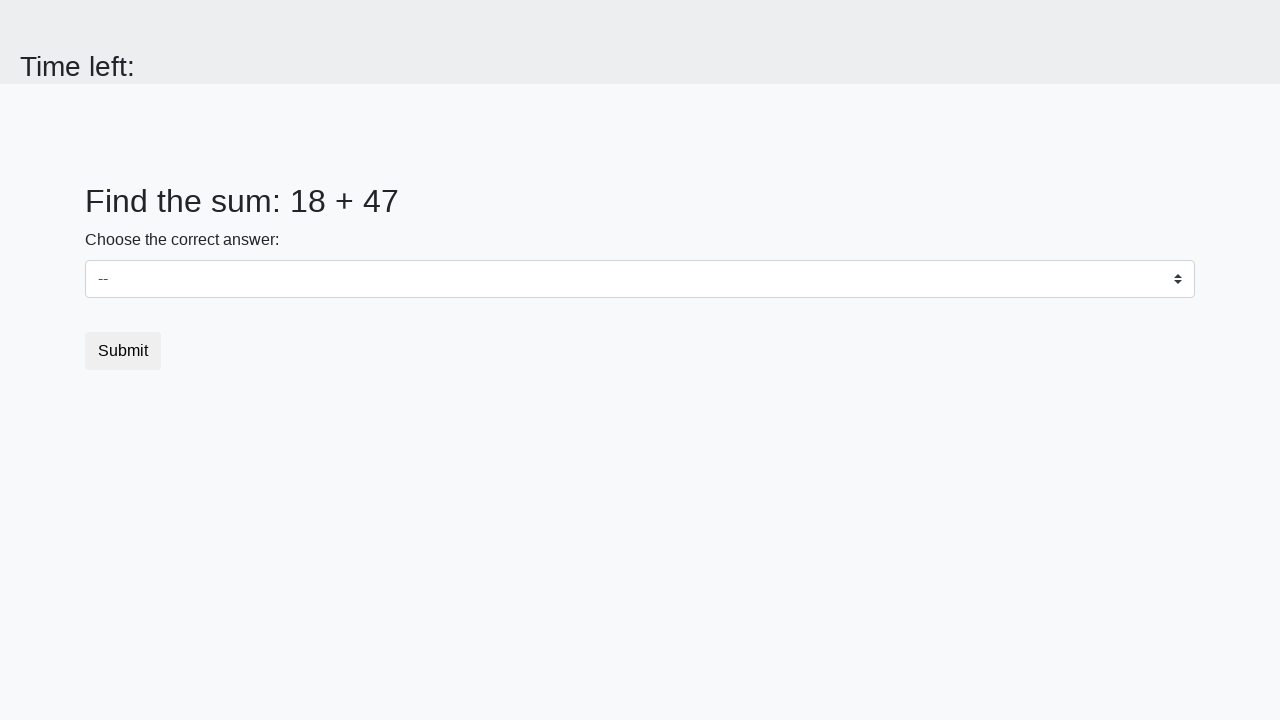

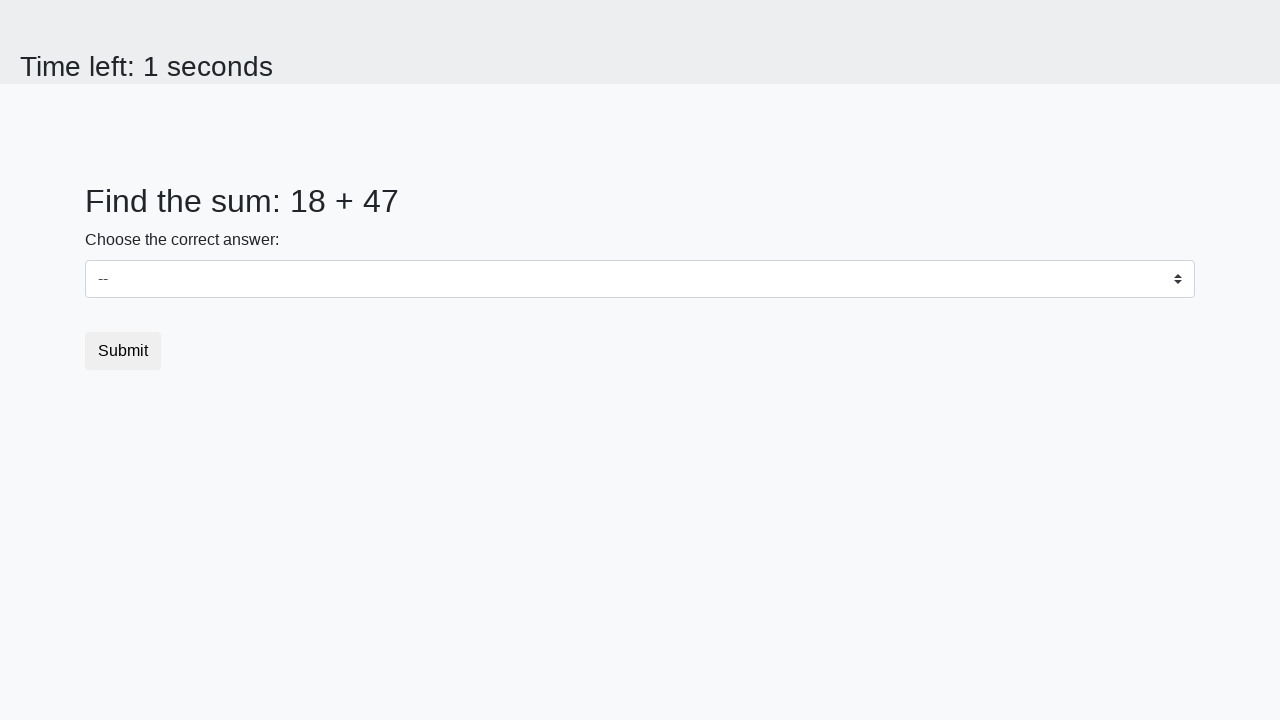